Tests browser navigation commands by visiting two websites and using back/forward navigation to move between them

Starting URL: https://www.geeksforgeeks.org/

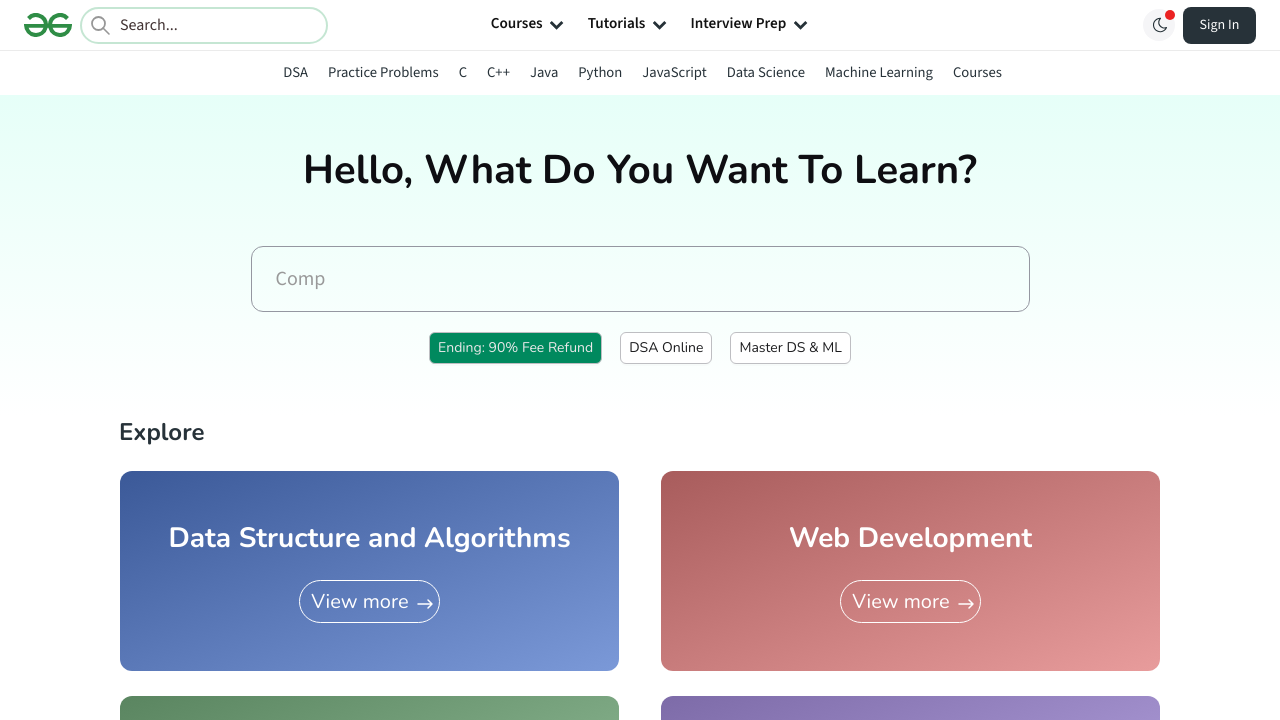

Navigated to YouTube
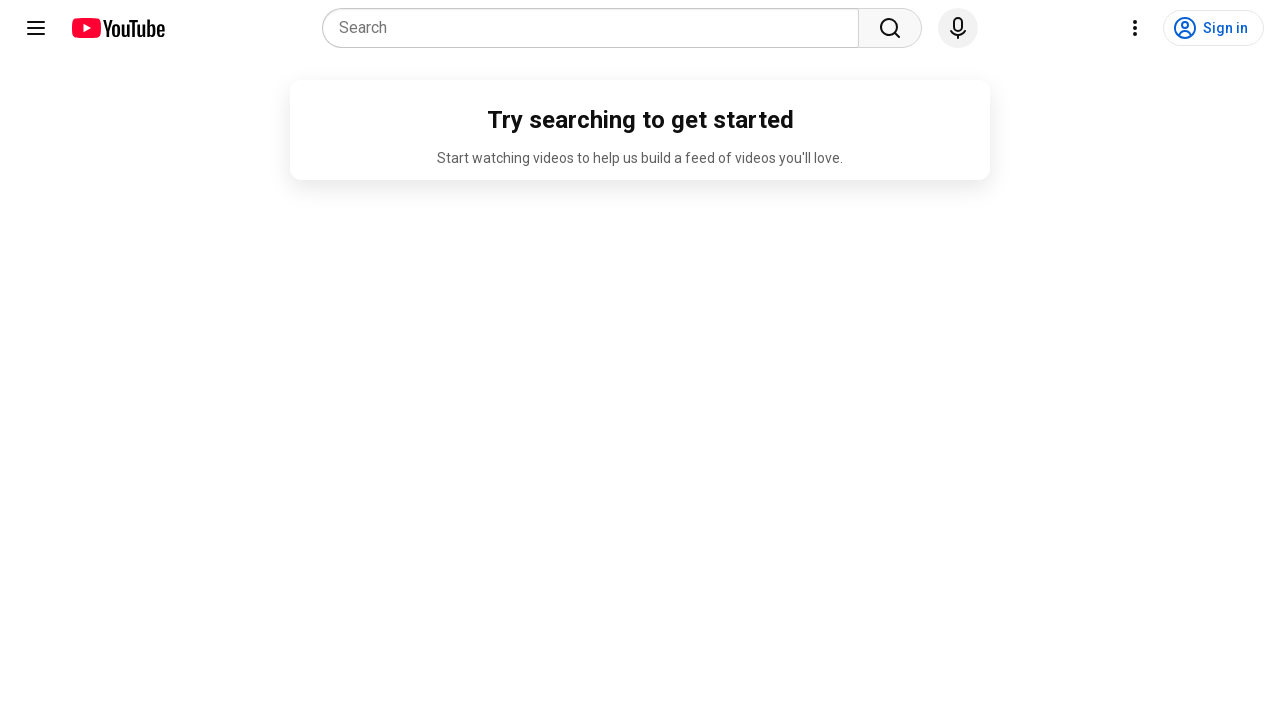

YouTube page fully loaded (domcontentloaded)
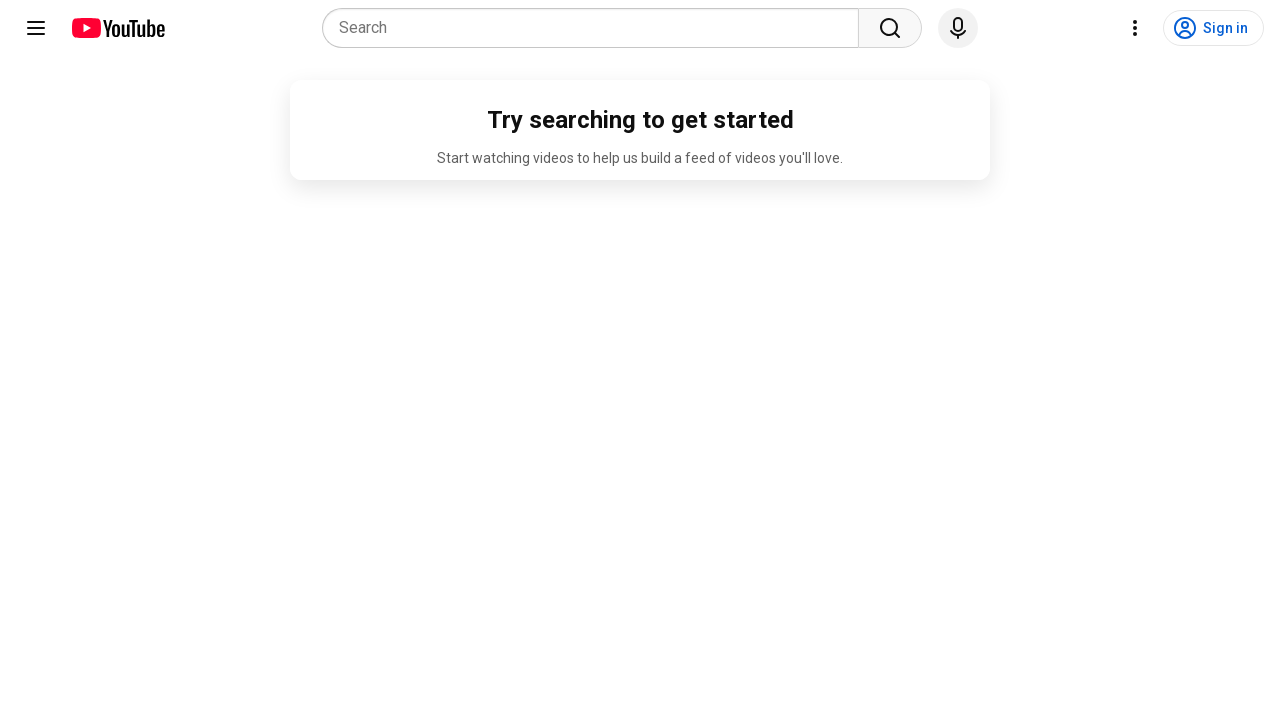

Navigated back to GeeksforGeeks using browser back button
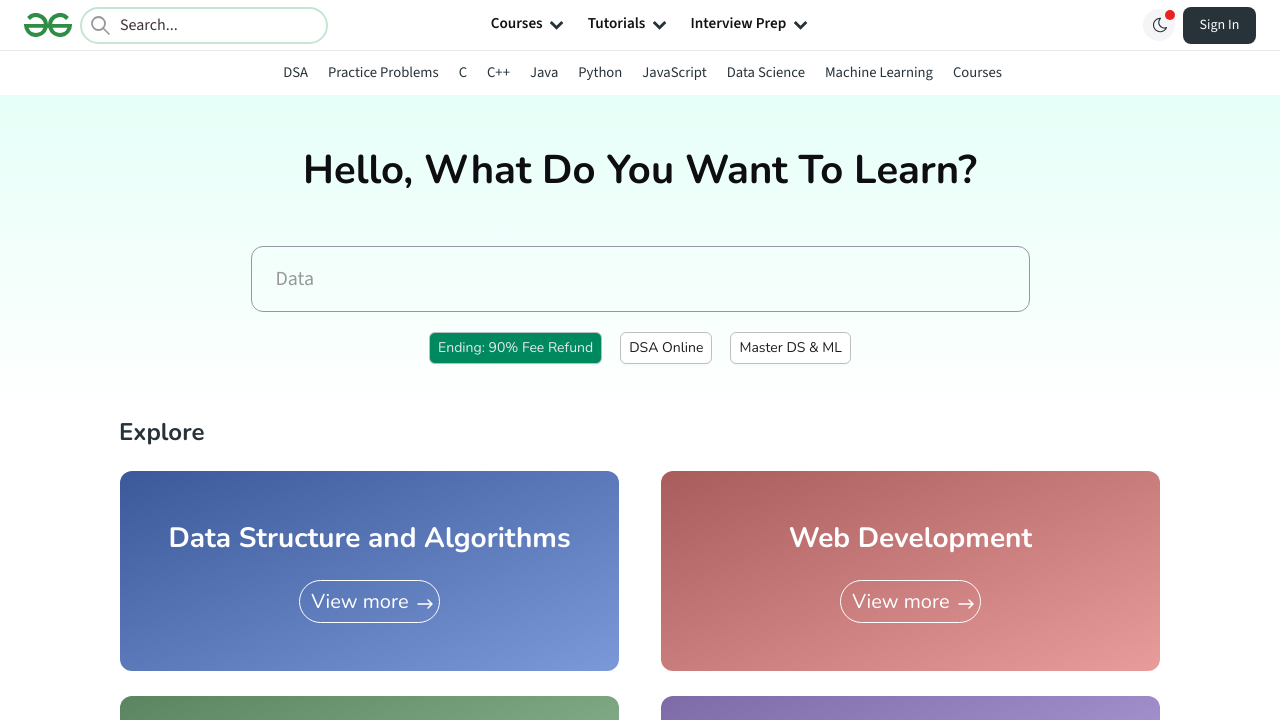

GeeksforGeeks page fully loaded (domcontentloaded)
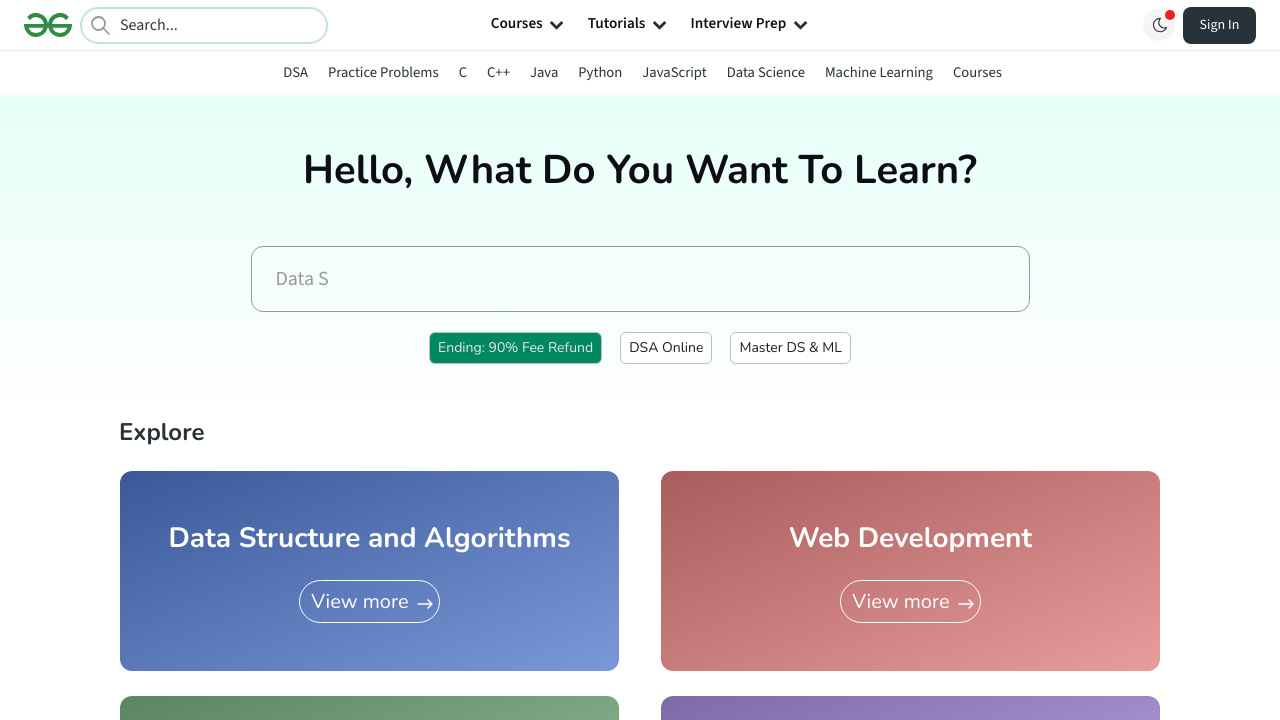

Navigated forward to YouTube using browser forward button
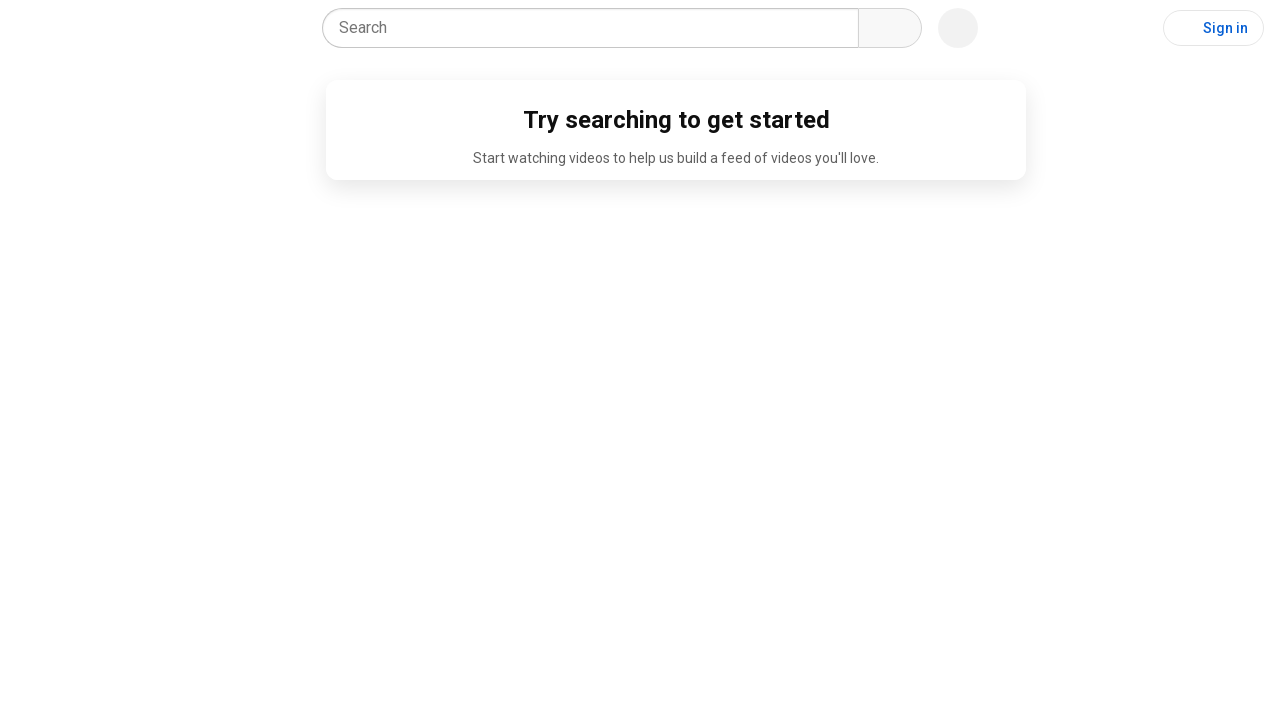

YouTube page fully loaded (domcontentloaded)
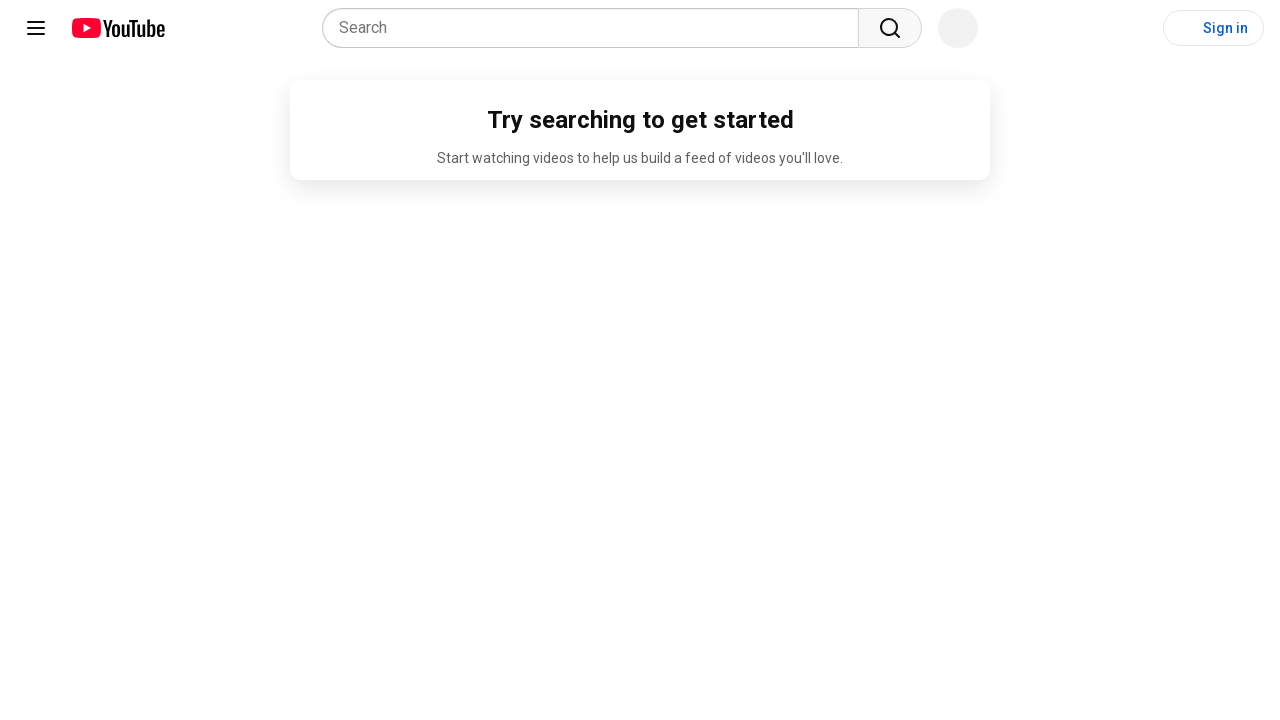

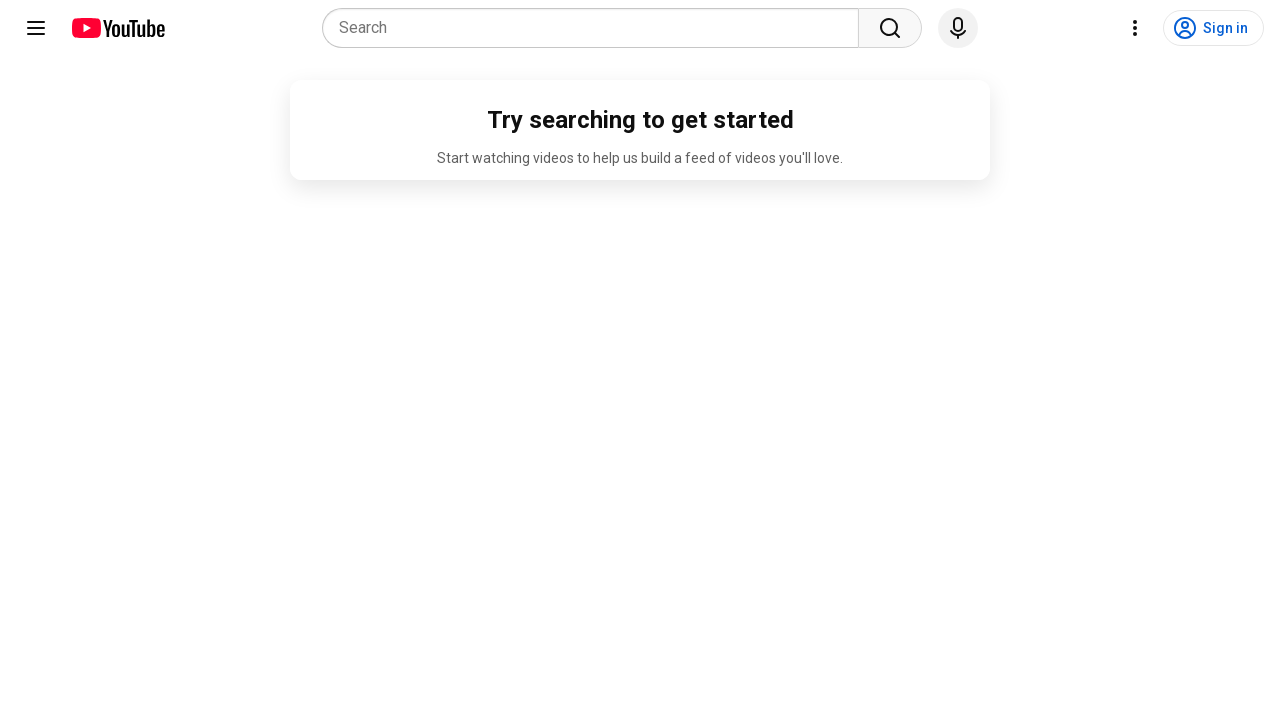